Basic browser automation test that navigates to Flipkart homepage and verifies the page loads by checking the page title and URL are accessible.

Starting URL: https://www.flipkart.com

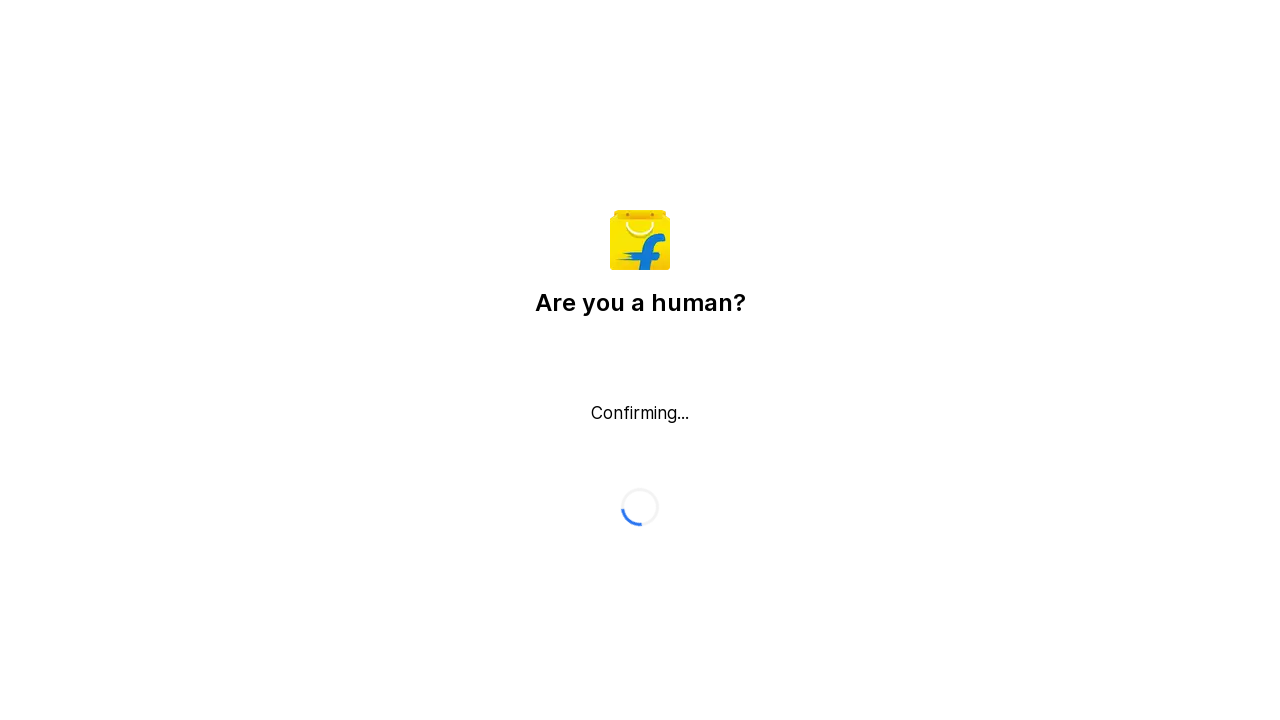

Navigated to Flipkart homepage
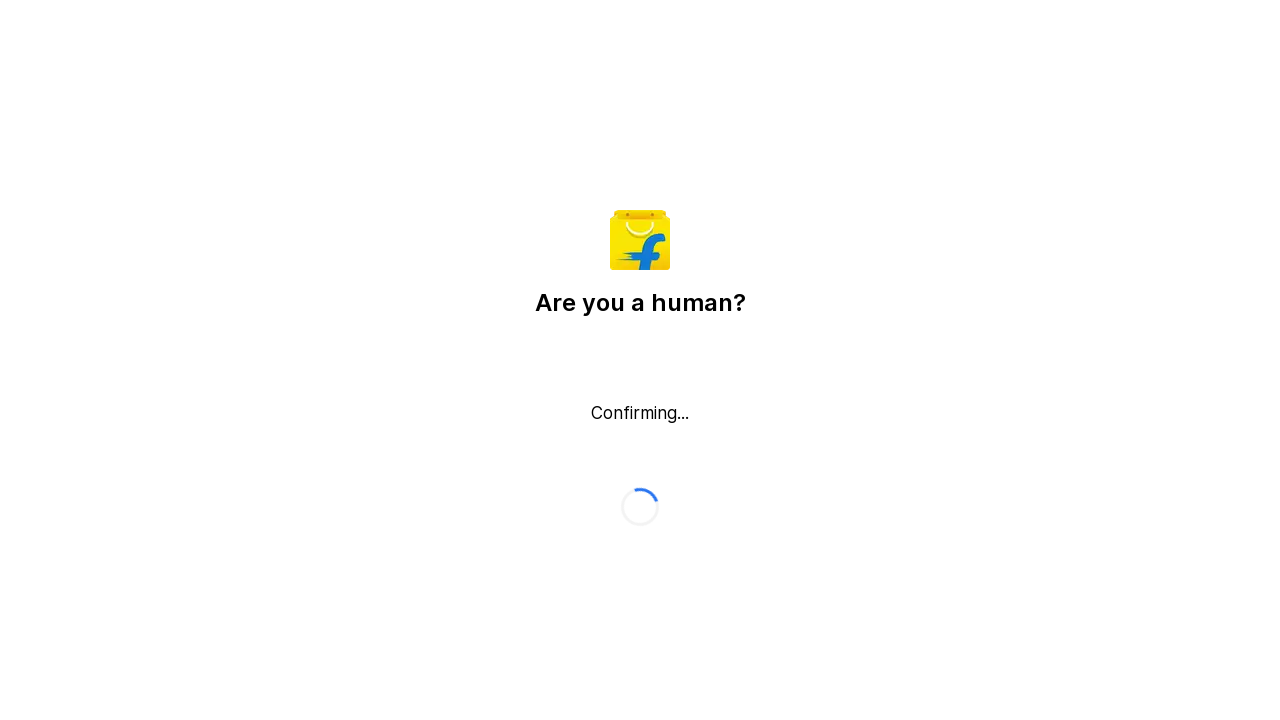

Page reached domcontentloaded state
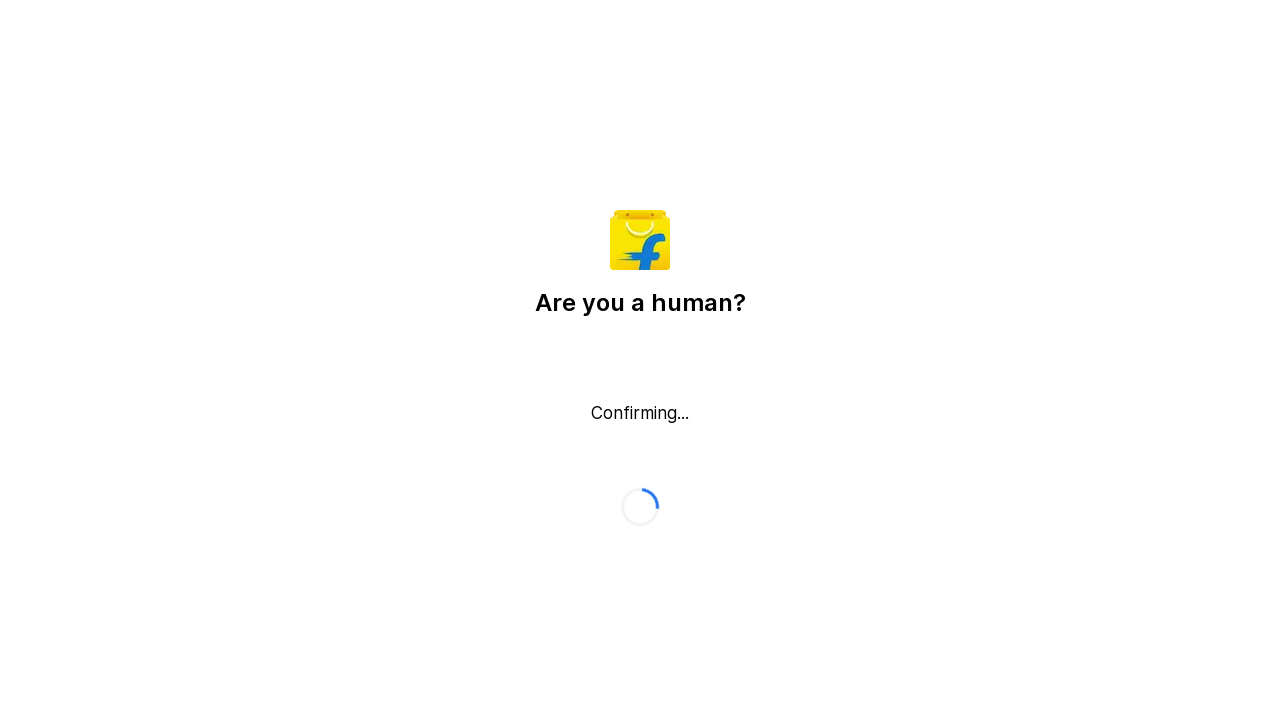

Retrieved page title: Flipkart reCAPTCHA
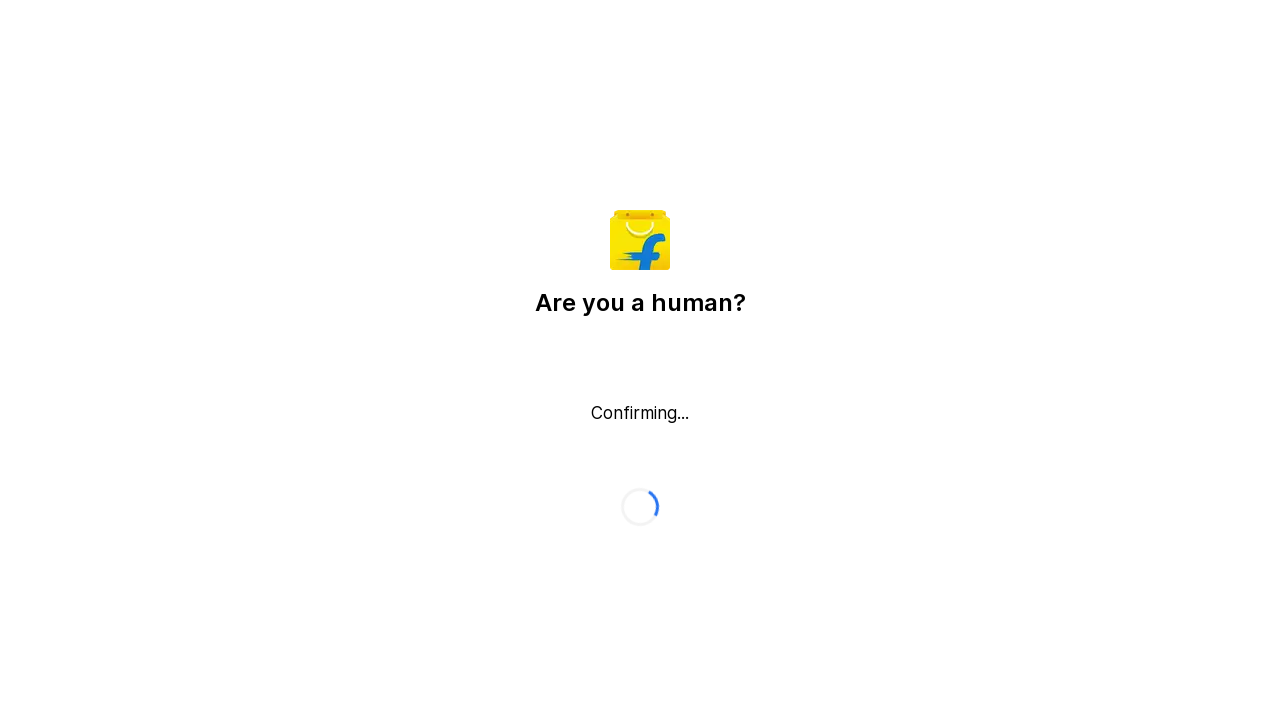

Retrieved current URL: https://www.flipkart.com/
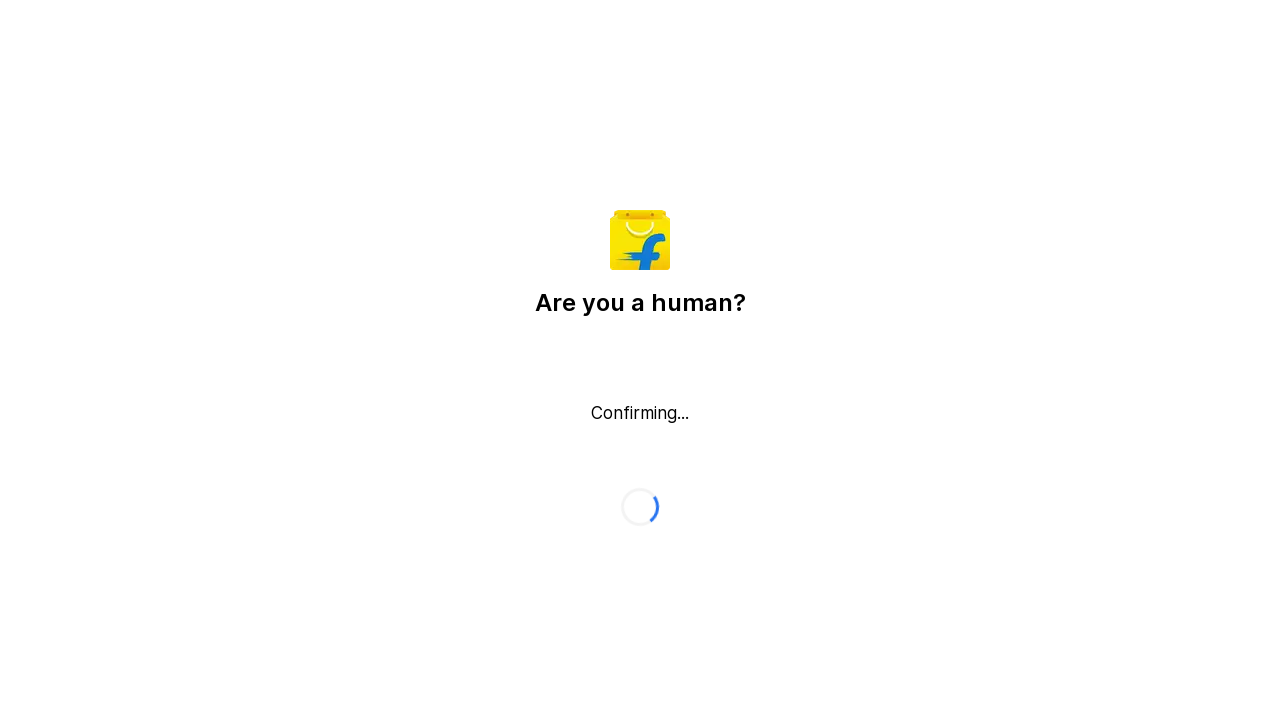

Waited 2 seconds for page stability
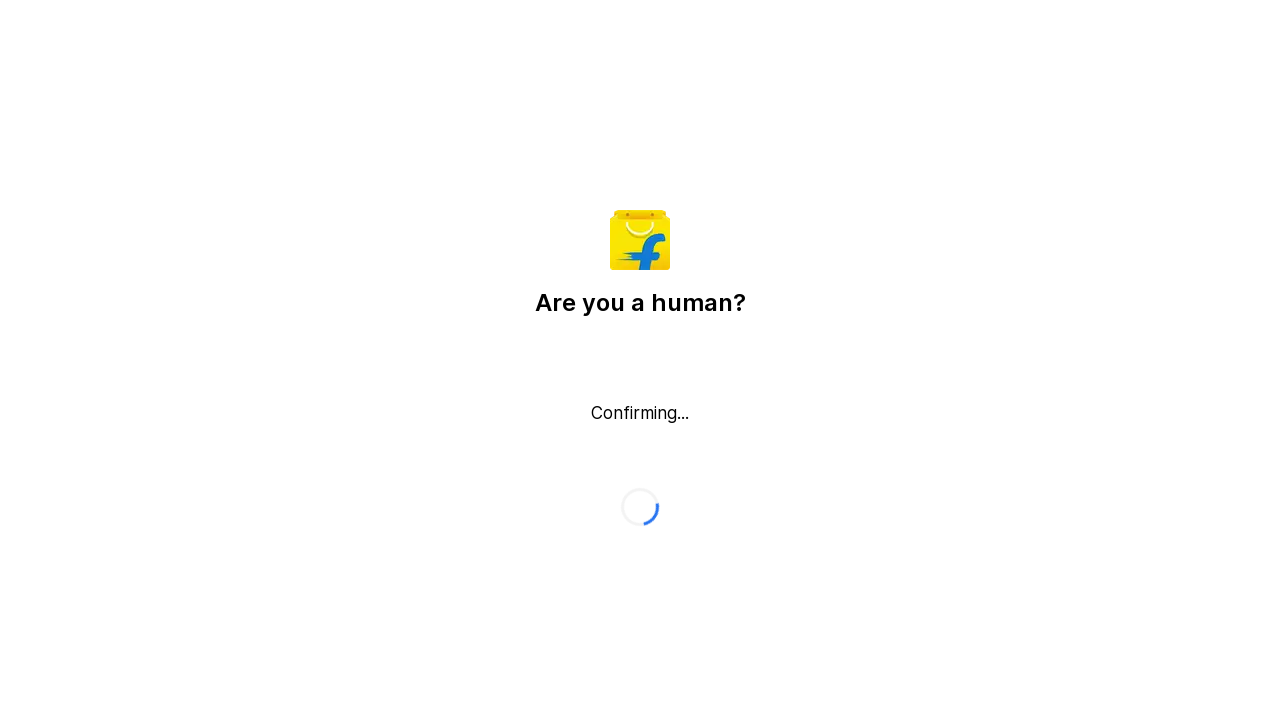

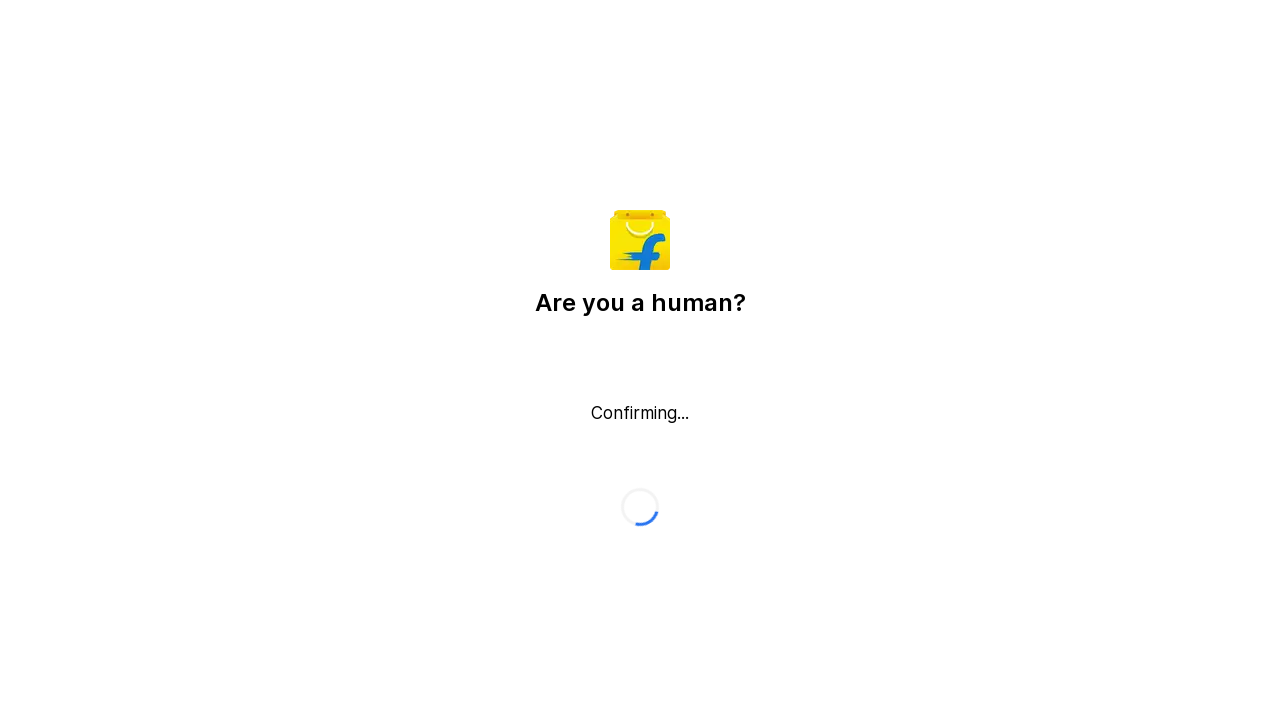